Tests that the toggle all checkbox updates state when individual items are completed or cleared

Starting URL: https://demo.playwright.dev/todomvc

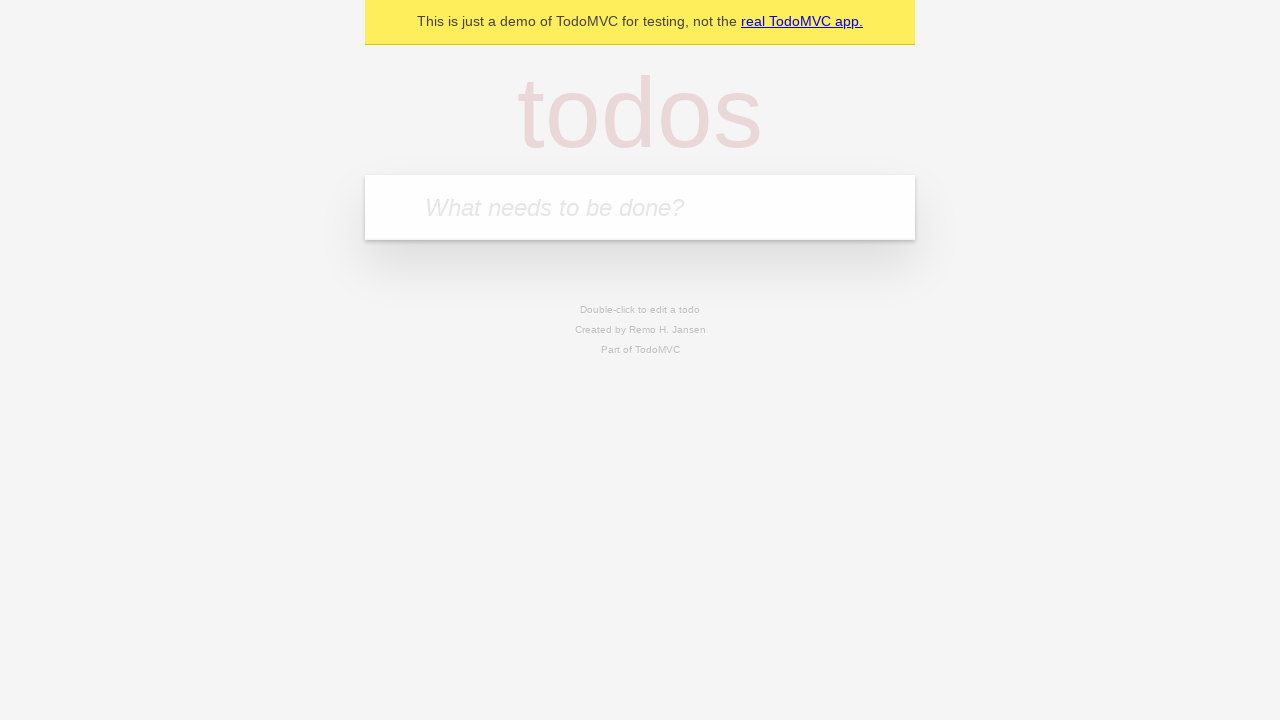

Filled todo input with 'buy some cheese' on internal:attr=[placeholder="What needs to be done?"i]
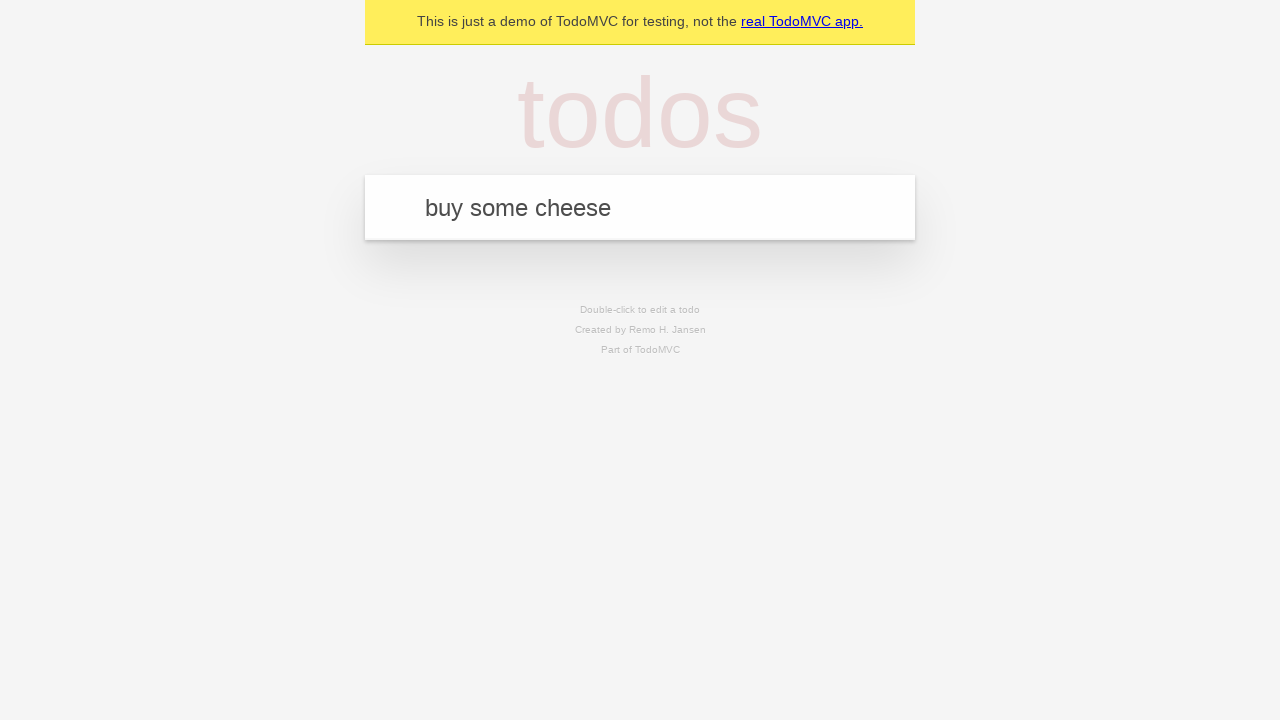

Pressed Enter to create first todo on internal:attr=[placeholder="What needs to be done?"i]
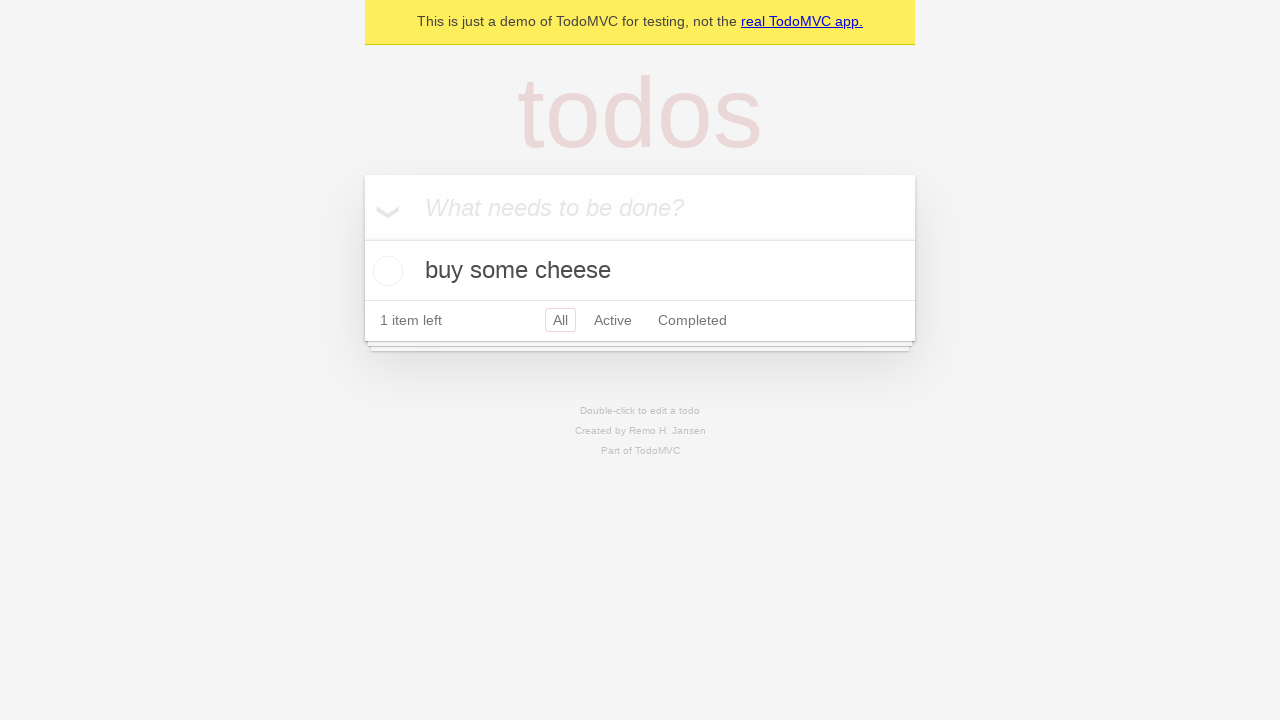

Filled todo input with 'feed the cat' on internal:attr=[placeholder="What needs to be done?"i]
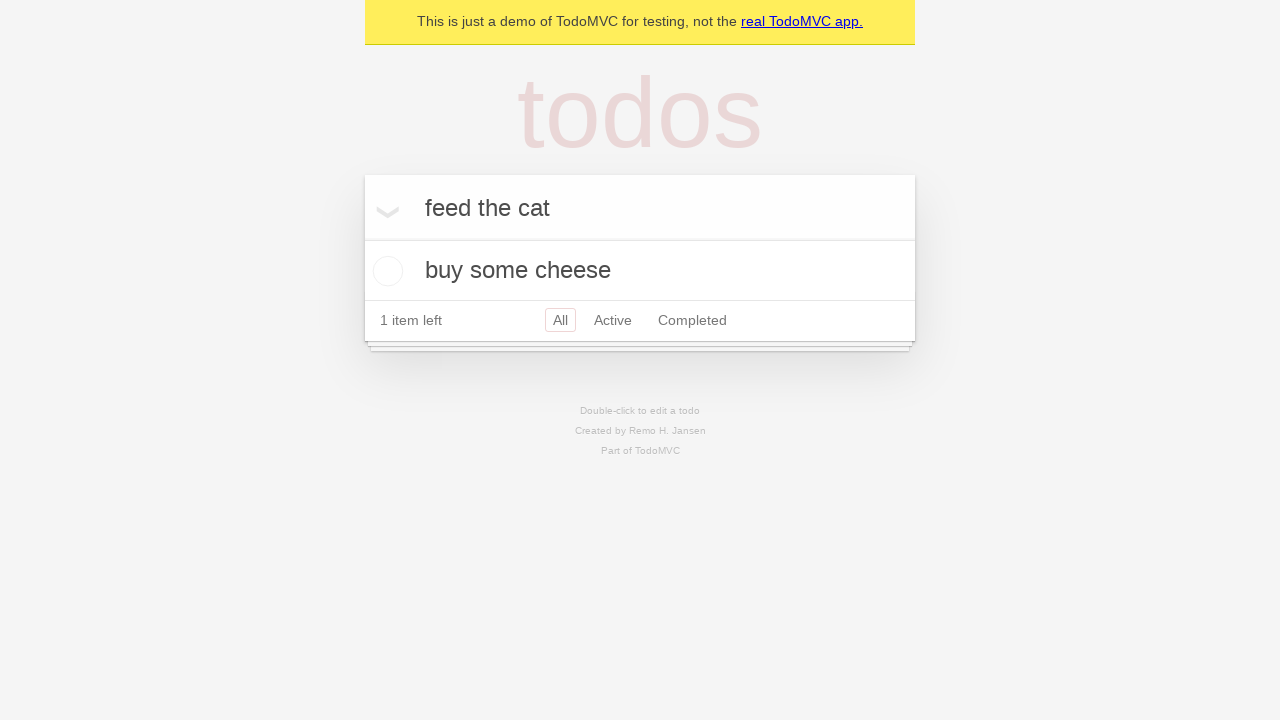

Pressed Enter to create second todo on internal:attr=[placeholder="What needs to be done?"i]
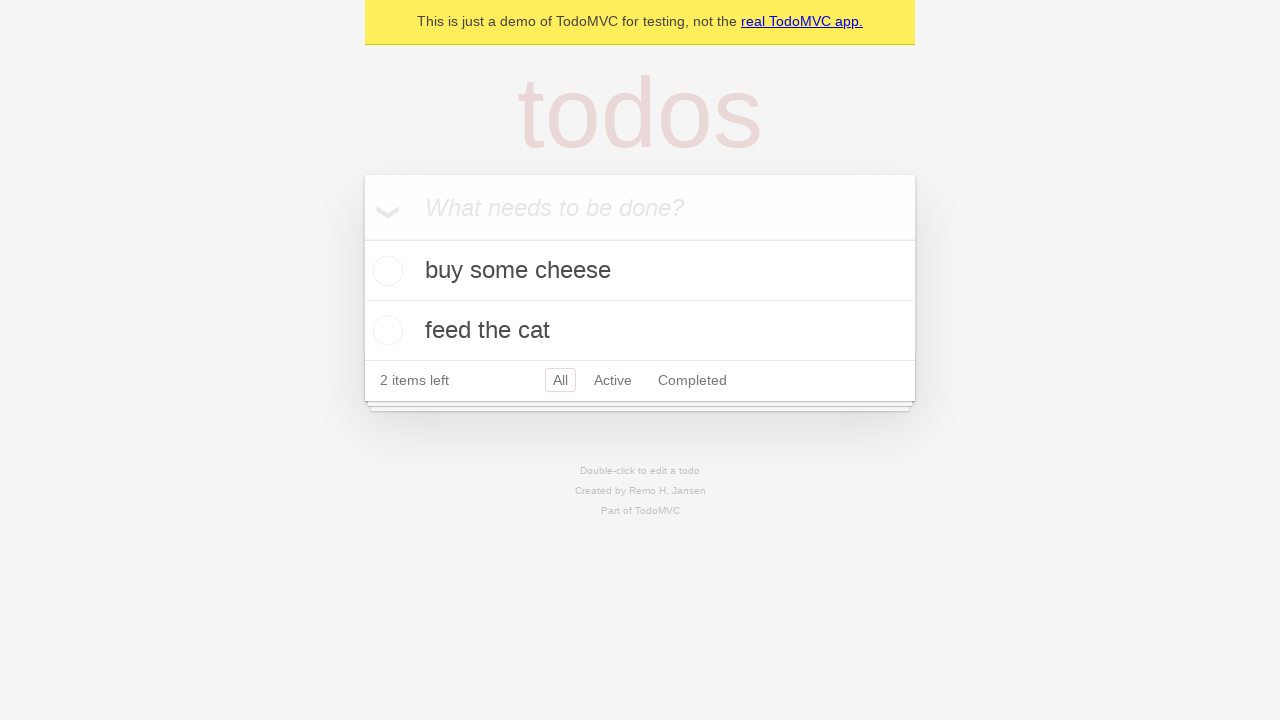

Filled todo input with 'book a doctors appointment' on internal:attr=[placeholder="What needs to be done?"i]
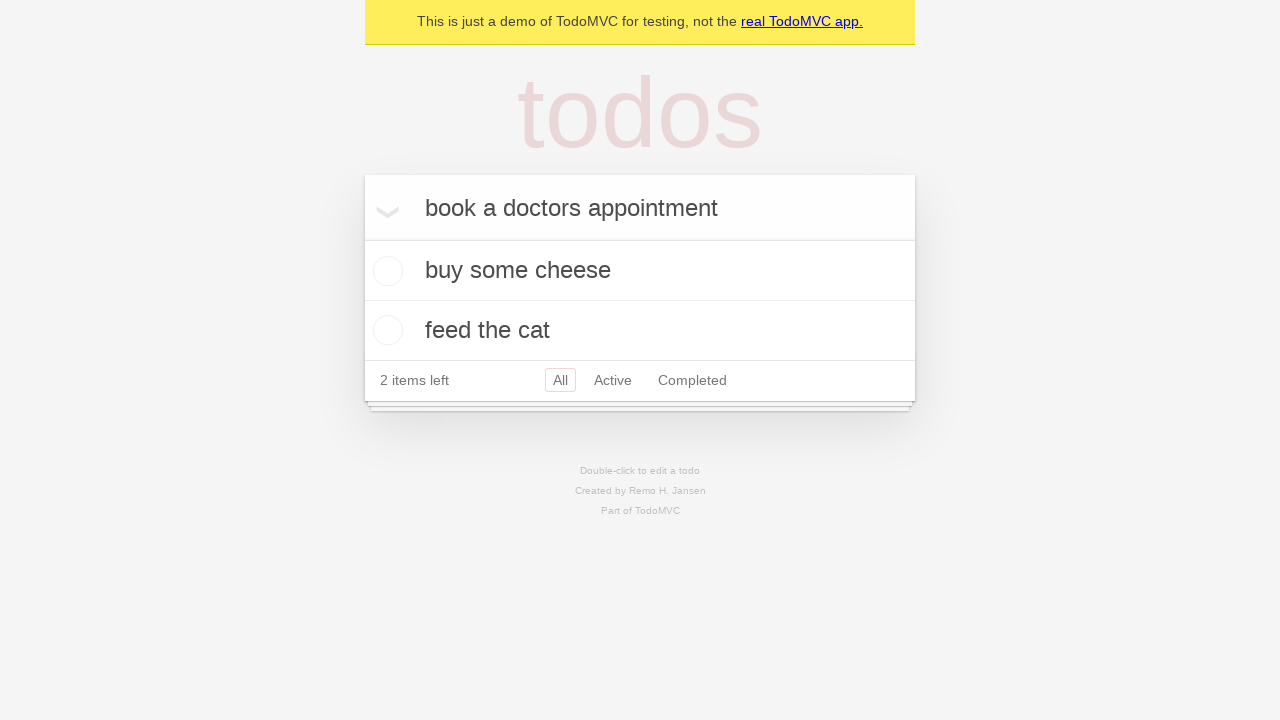

Pressed Enter to create third todo on internal:attr=[placeholder="What needs to be done?"i]
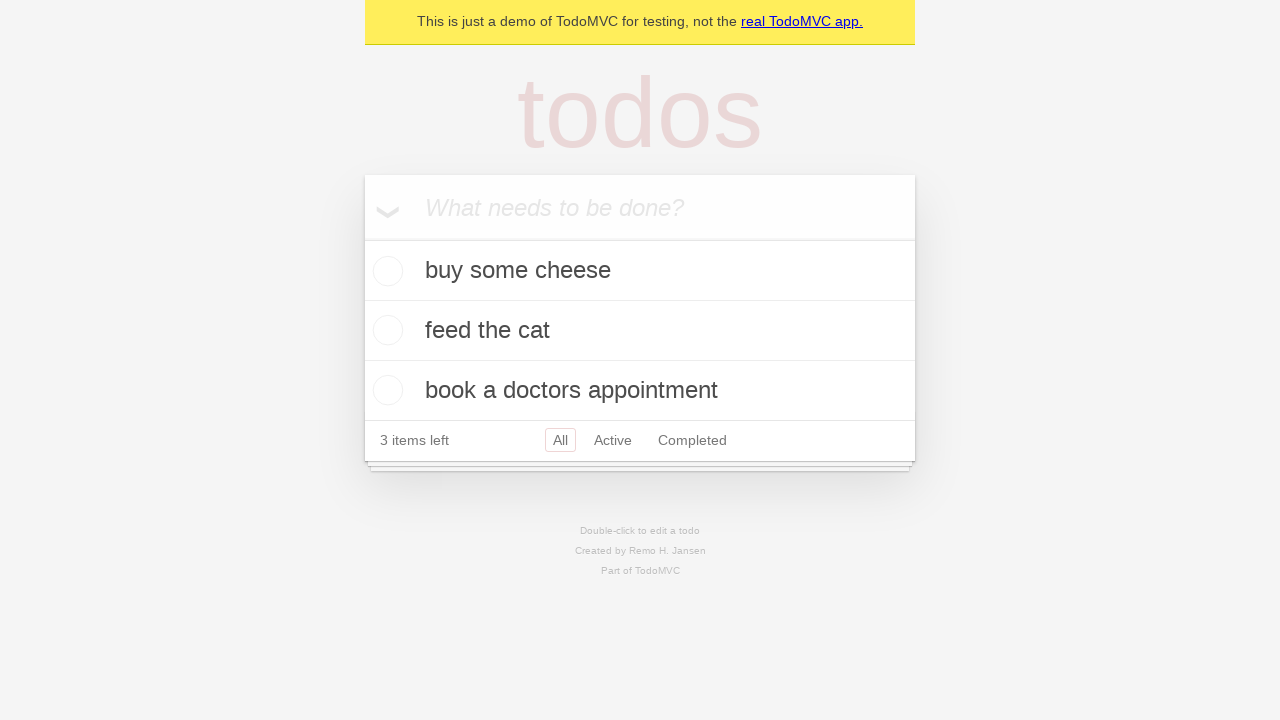

Checked 'Mark all as complete' checkbox at (362, 238) on internal:label="Mark all as complete"i
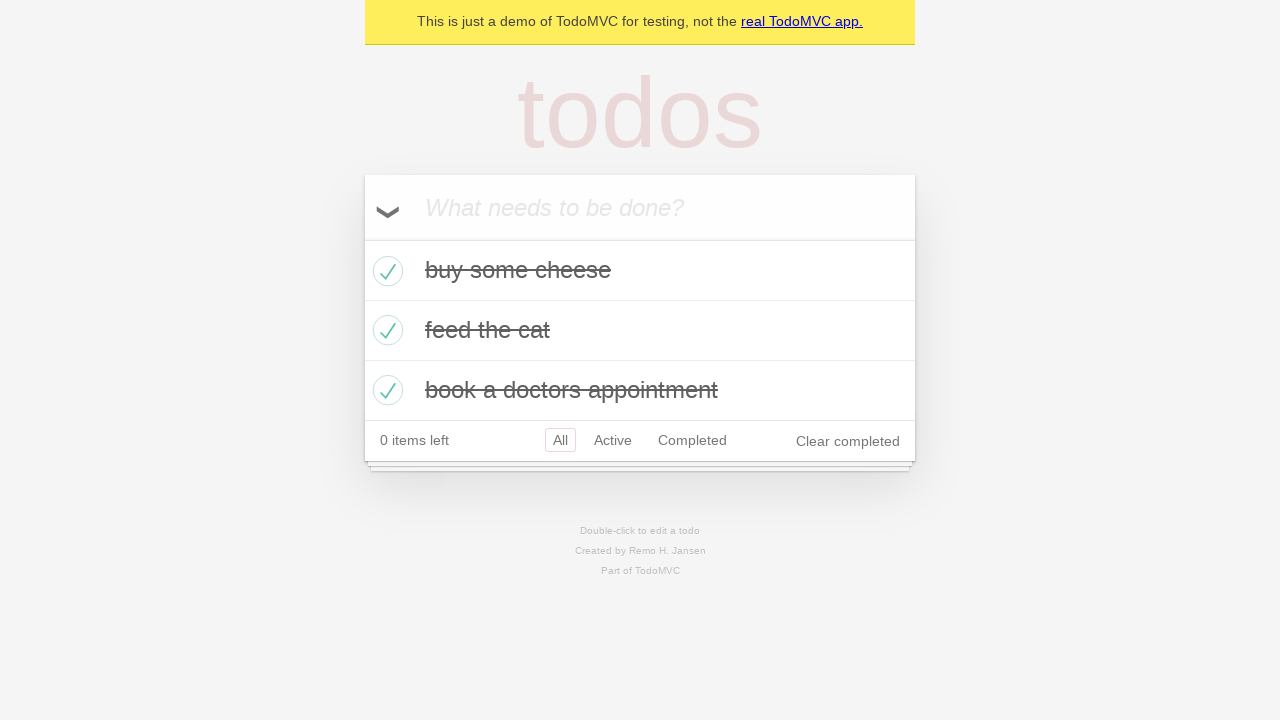

Unchecked first todo item at (385, 271) on internal:testid=[data-testid="todo-item"s] >> nth=0 >> internal:role=checkbox
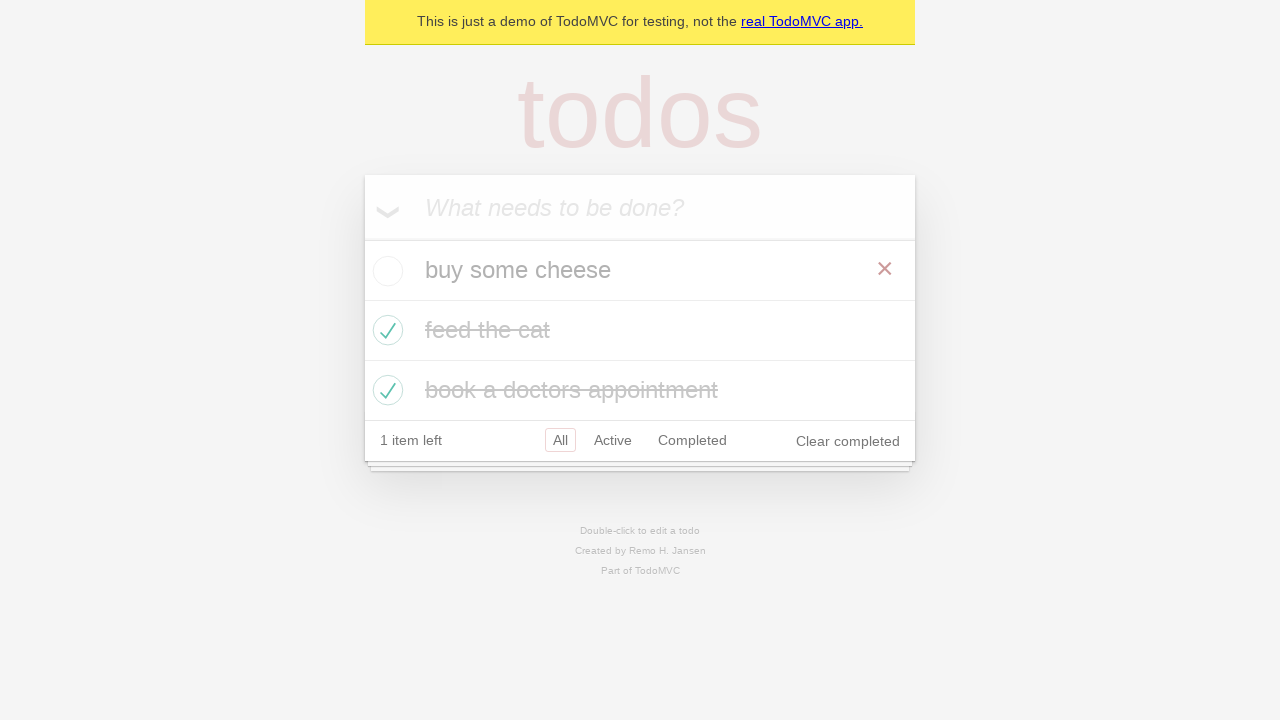

Checked first todo item again at (385, 271) on internal:testid=[data-testid="todo-item"s] >> nth=0 >> internal:role=checkbox
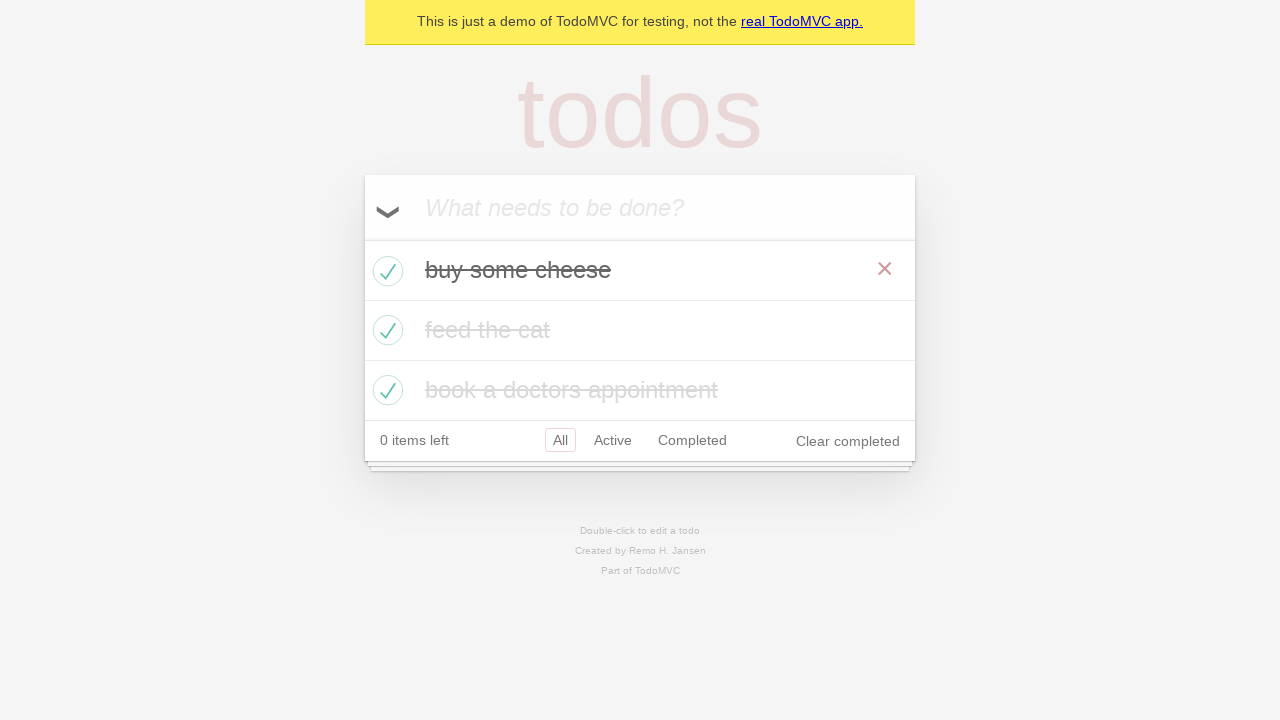

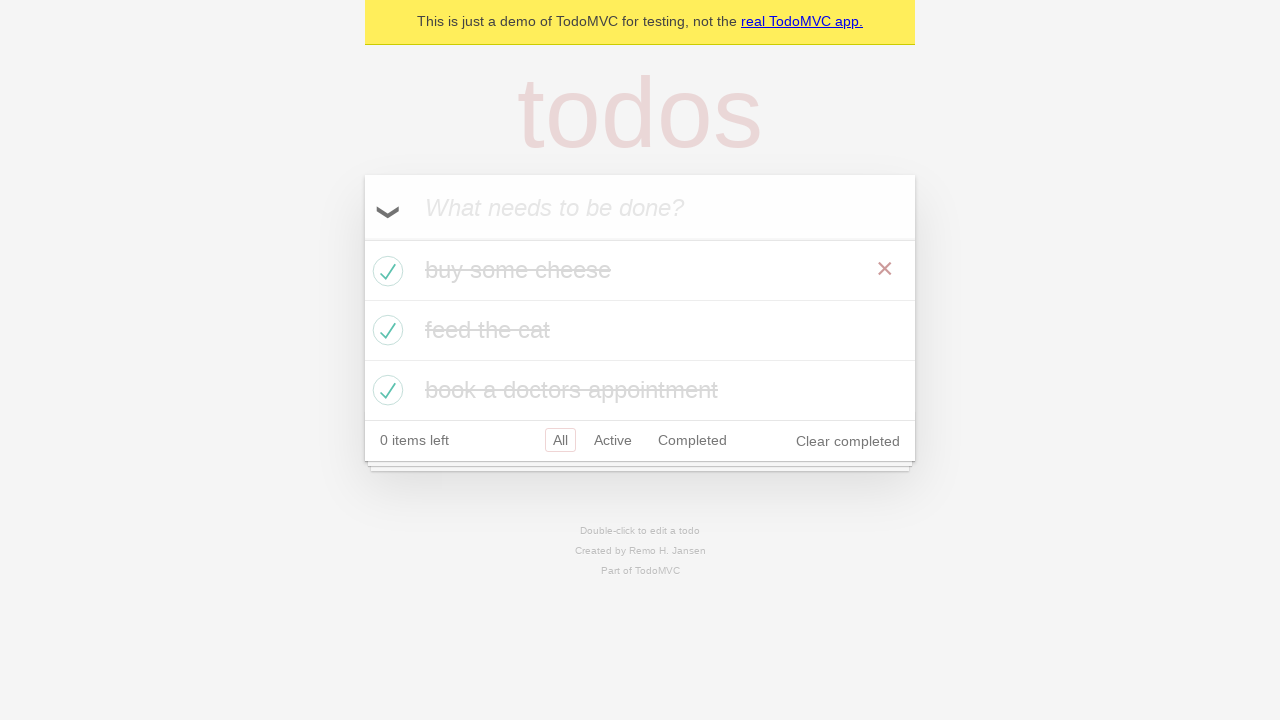